Tests alert handling functionality by navigating to alert demo page, clicking on textbox alert option, triggering a prompt alert, entering text, and accepting it

Starting URL: http://demo.automationtesting.in/Alerts.html

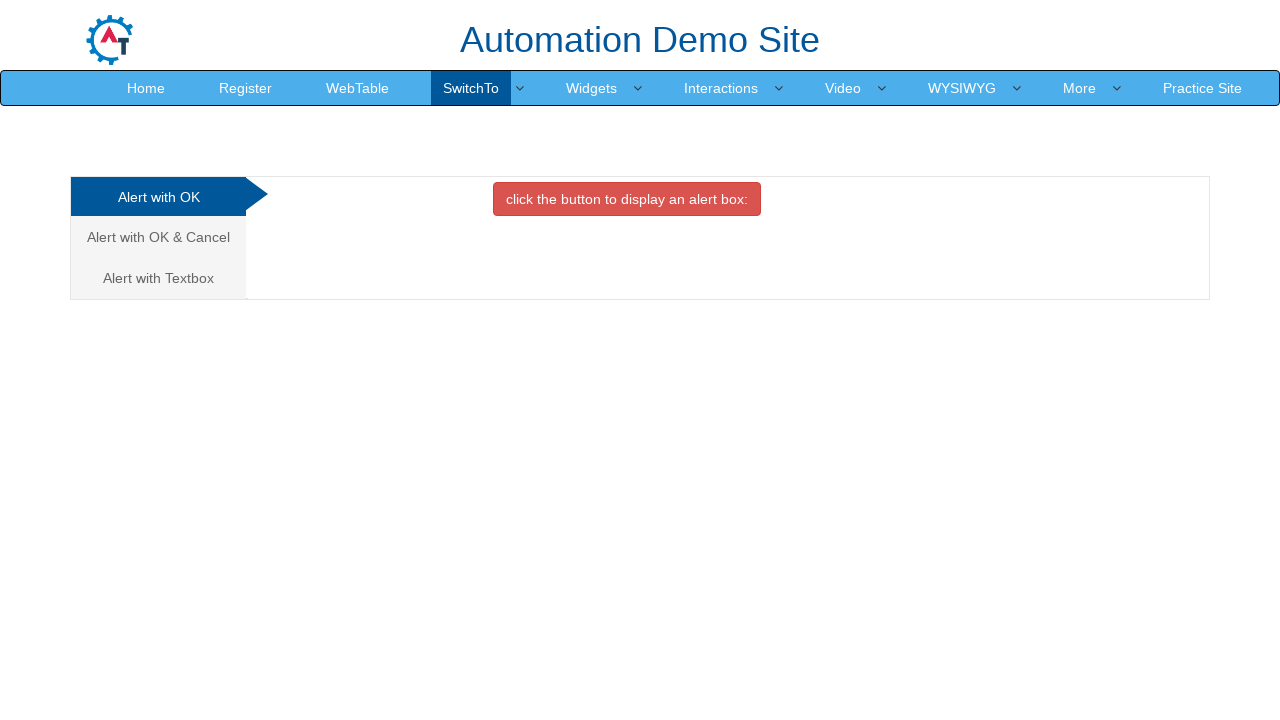

Clicked on 'Alert with Textbox' tab at (158, 278) on xpath=//a[contains(text(),'Alert with Textbox')]
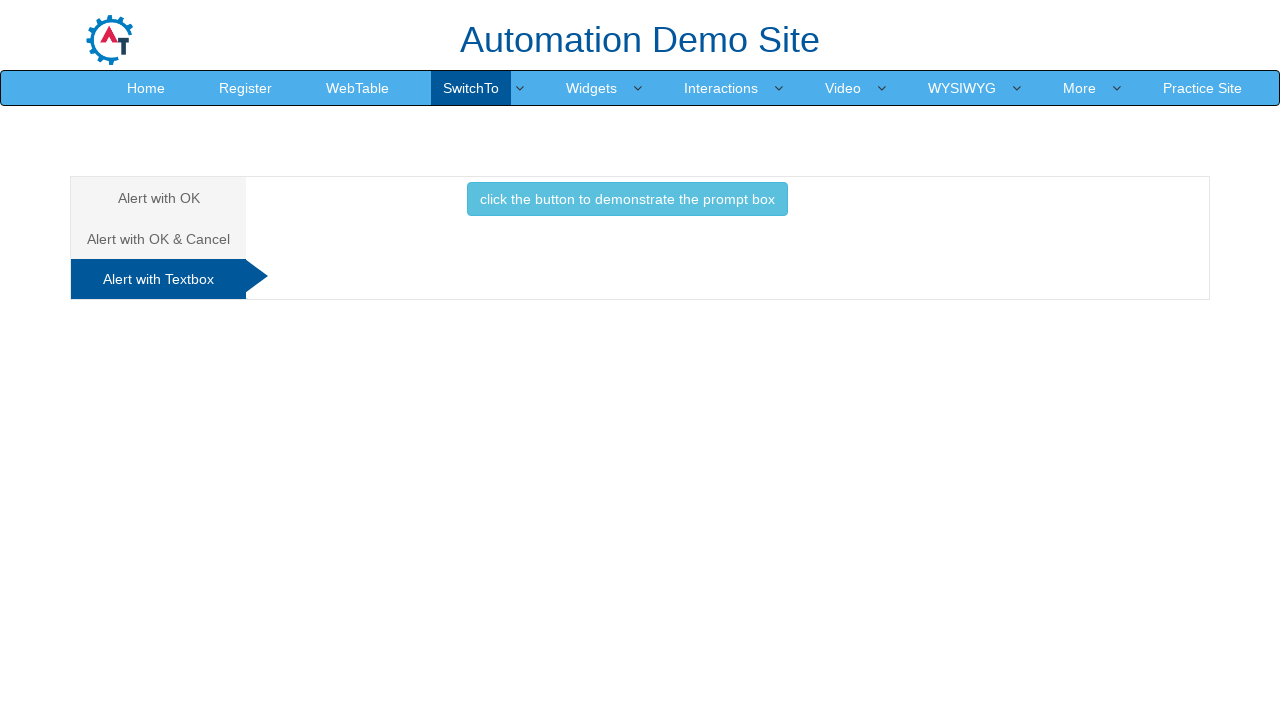

Clicked button to trigger prompt alert at (627, 199) on xpath=//button[contains(text(),'click the button to demonstrate the prompt box')
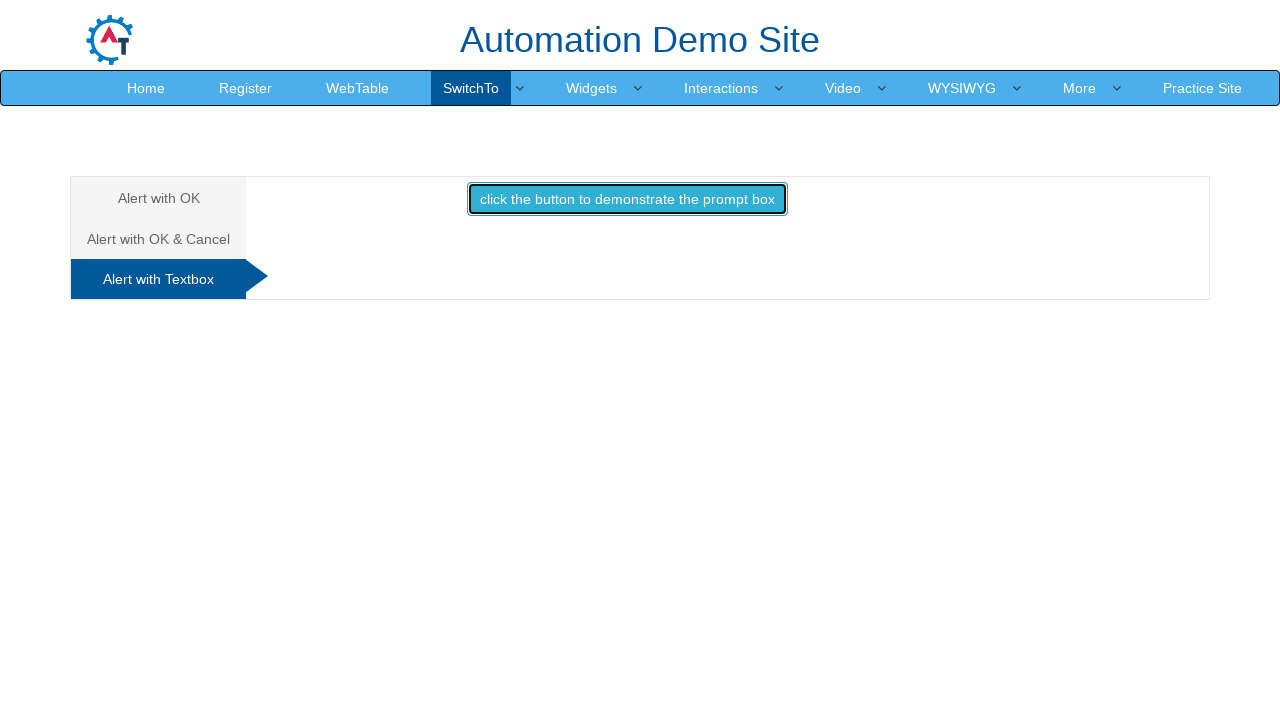

Set up dialog handler to accept prompt with text 'How are you'
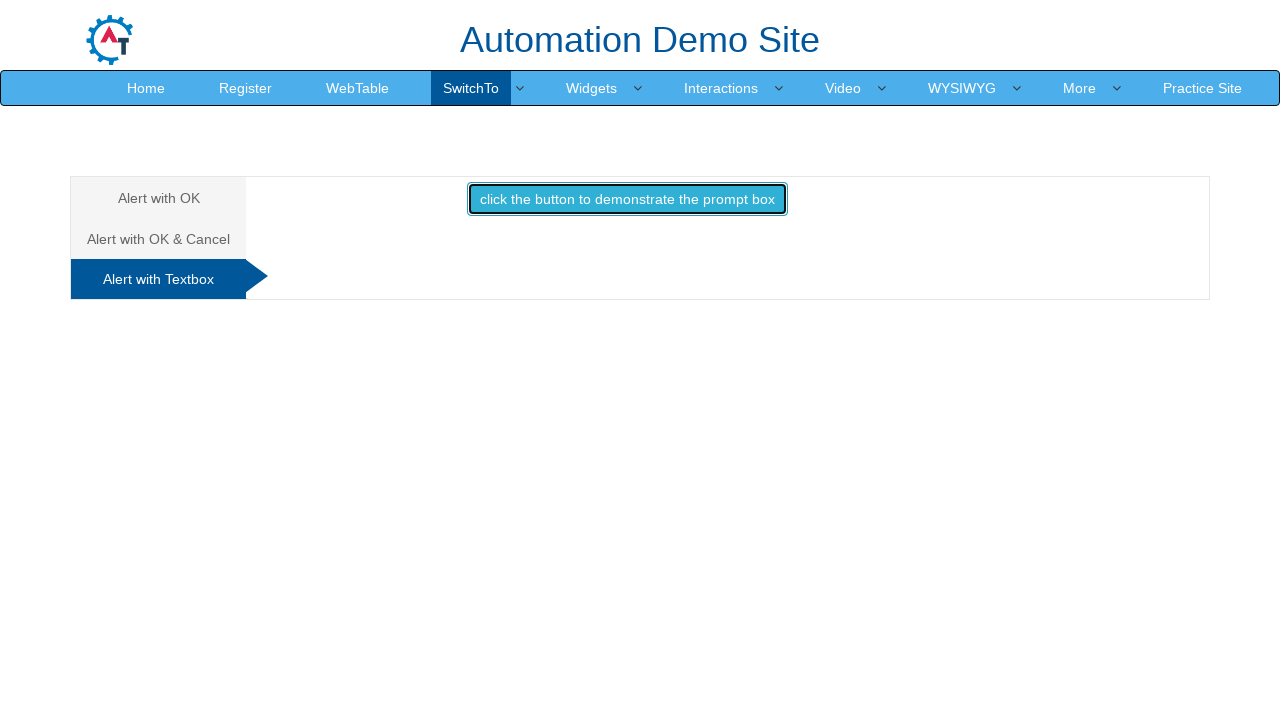

Re-clicked button to trigger the prompt dialog and accept it at (627, 199) on xpath=//button[contains(text(),'click the button to demonstrate the prompt box')
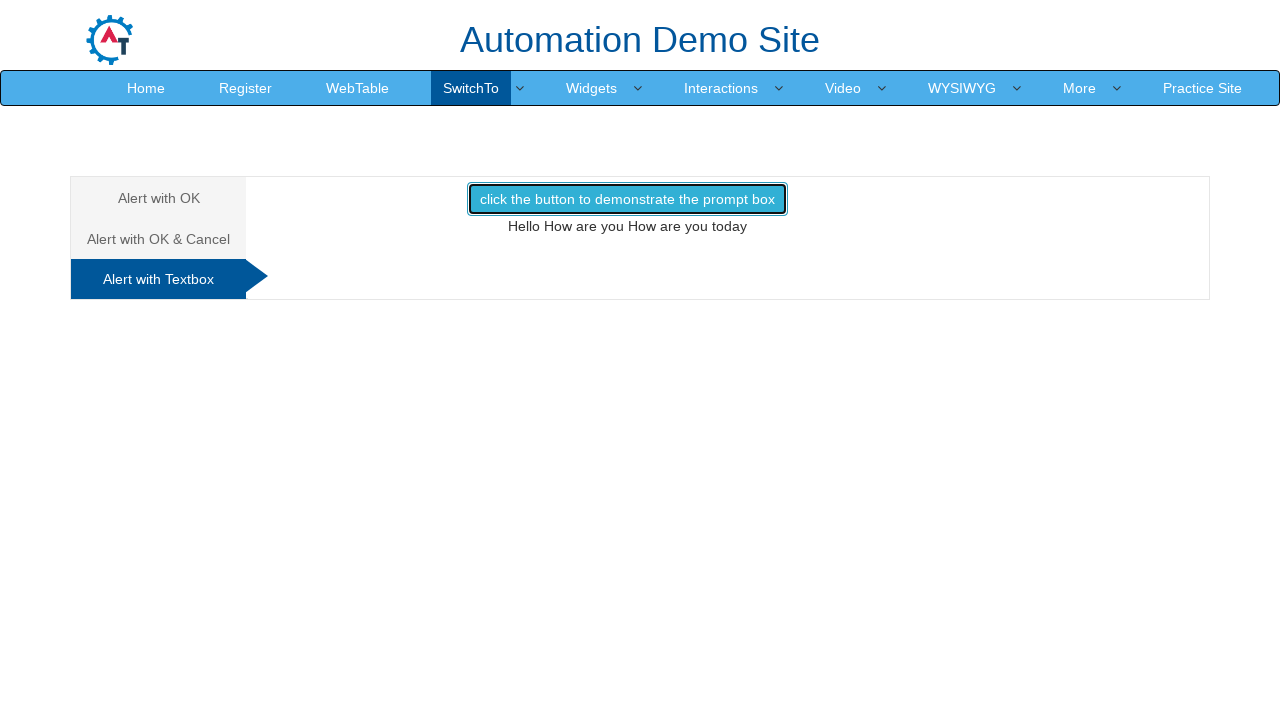

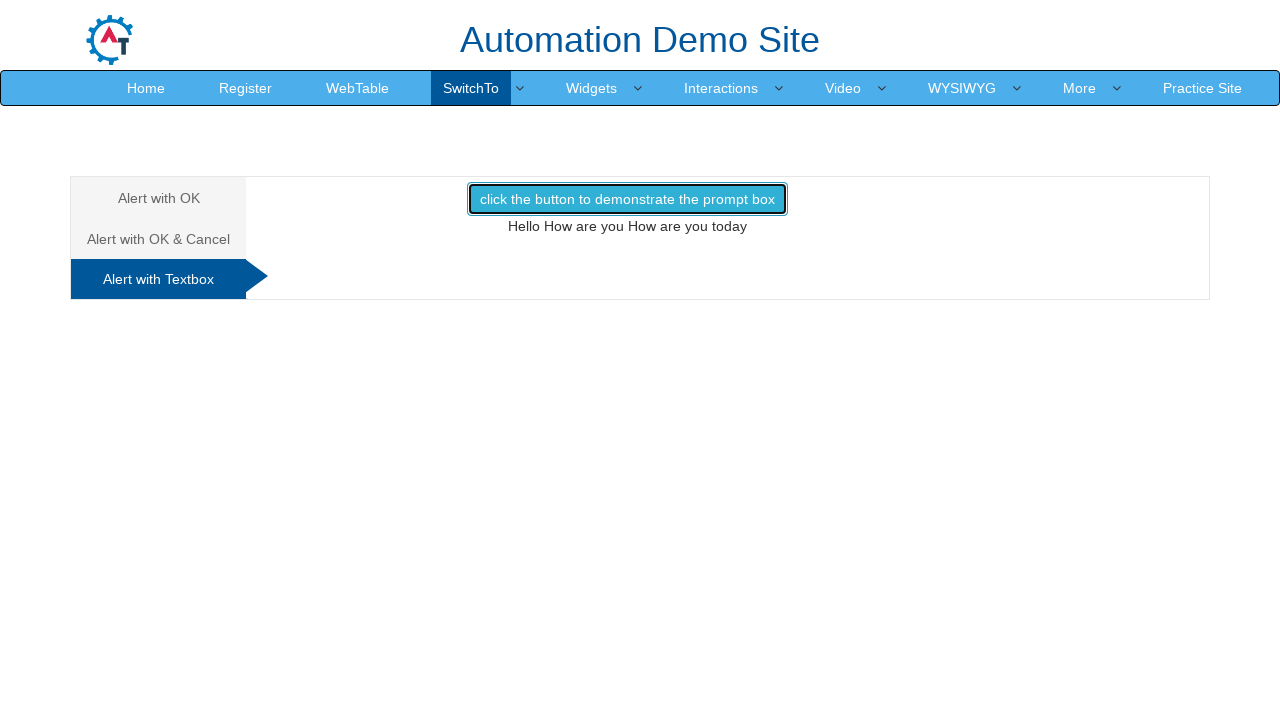